Tests page scrolling functionality by scrolling to the bottom of a select menu page

Starting URL: https://demoqa.com/select-menu

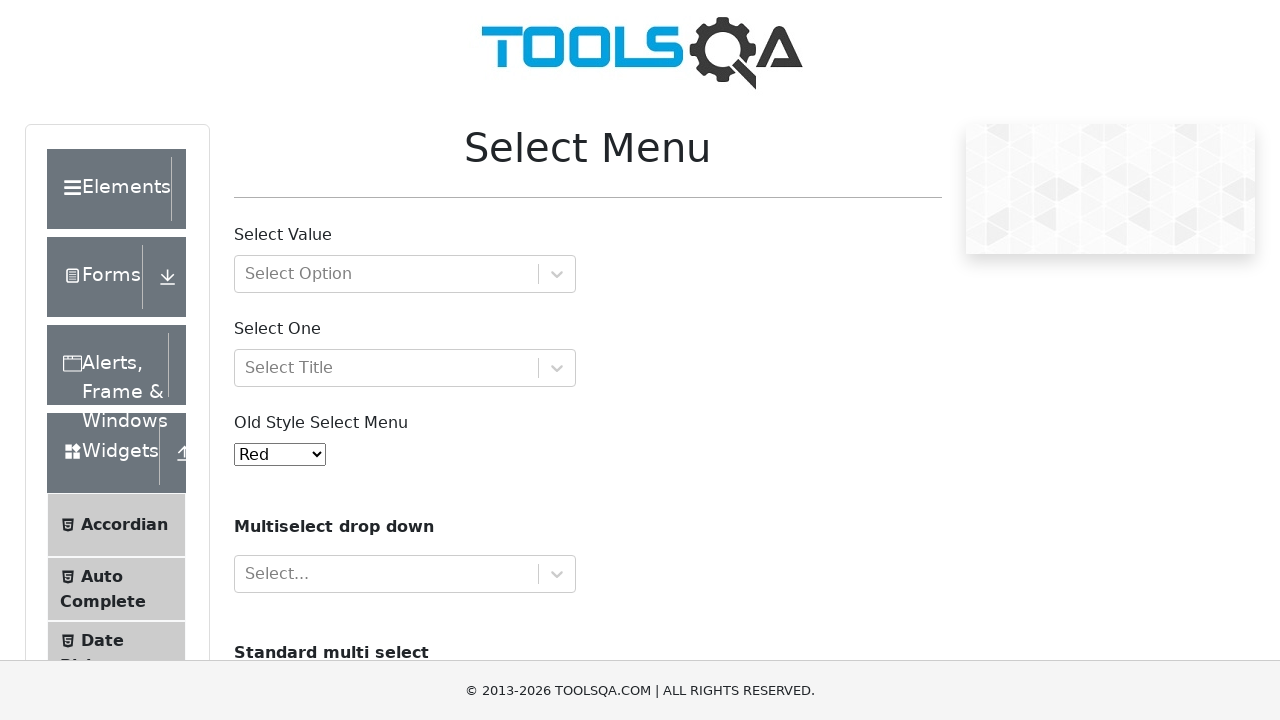

Scrolled to the bottom of the select menu page
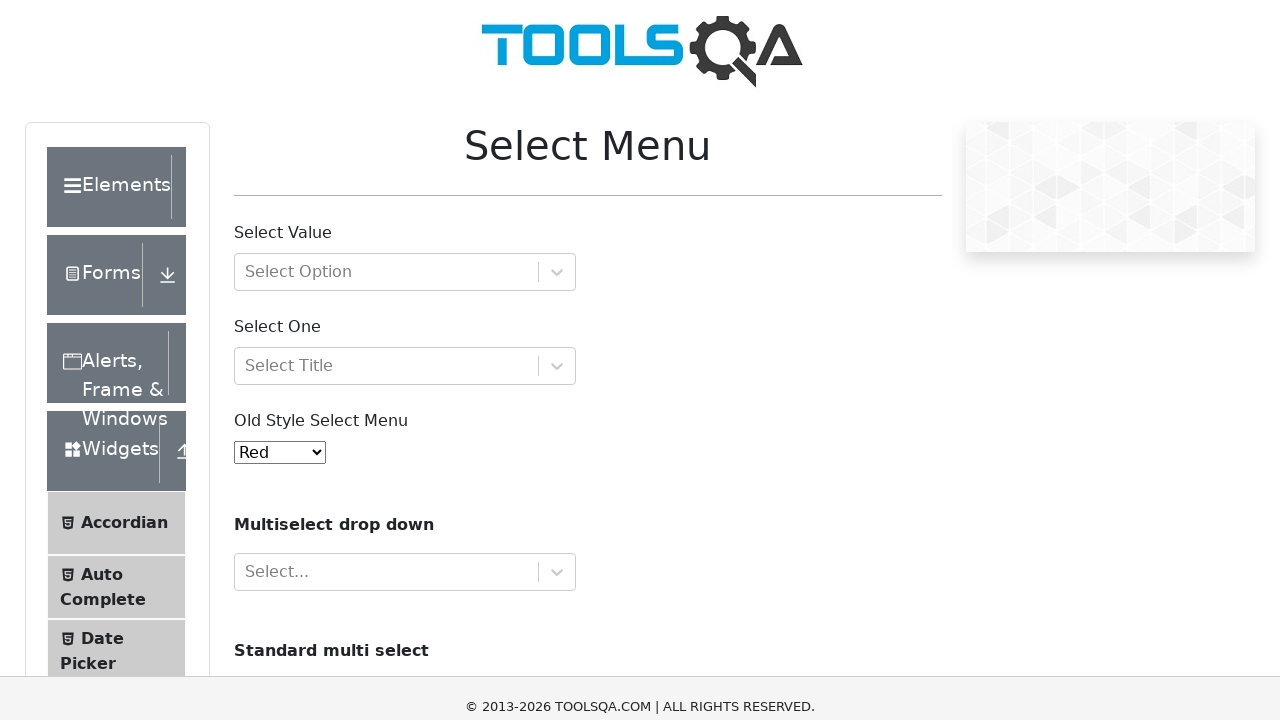

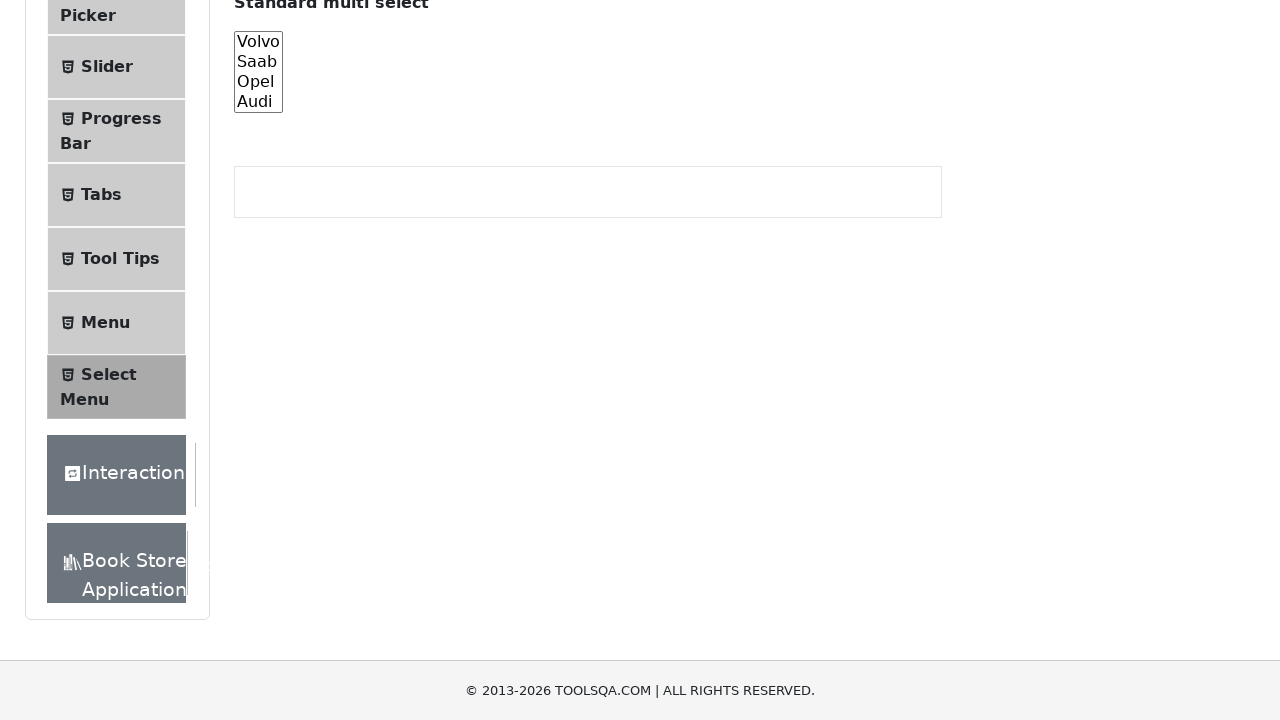